Navigates to GitHub's homepage and verifies the page loads successfully by checking that the page title is present.

Starting URL: https://github.com

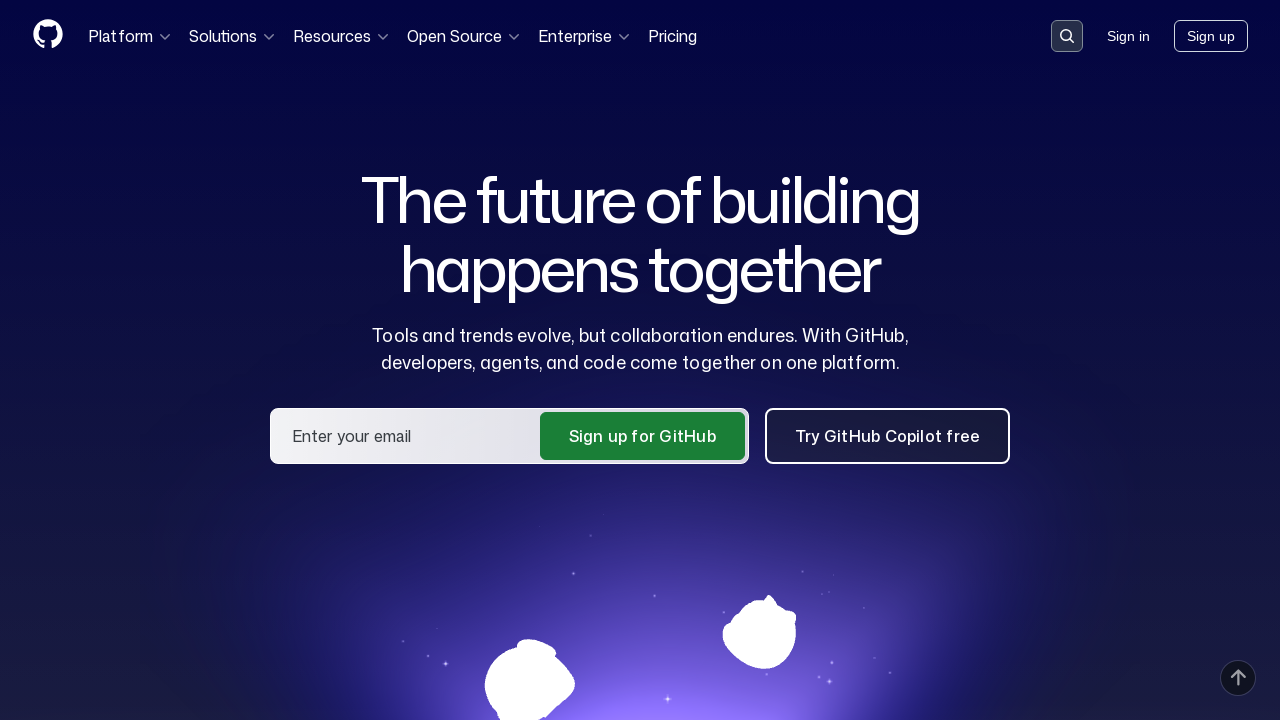

Navigated to GitHub homepage
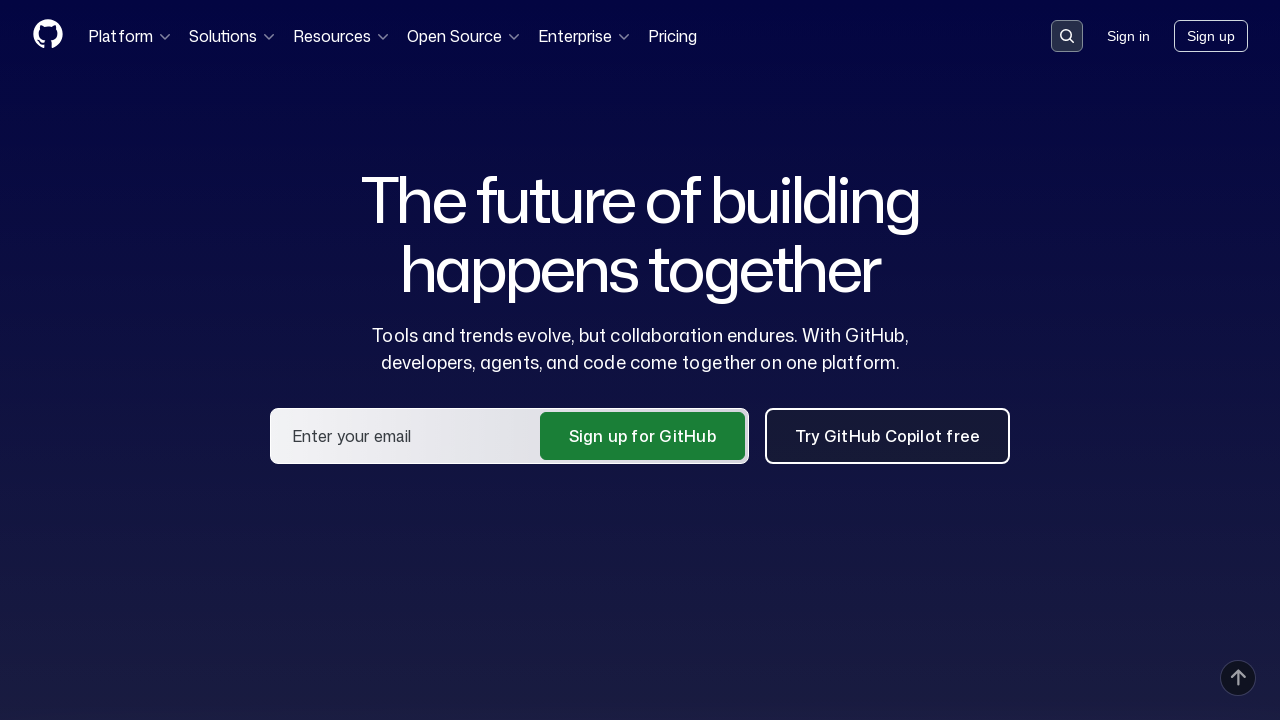

Page loaded to domcontentloaded state
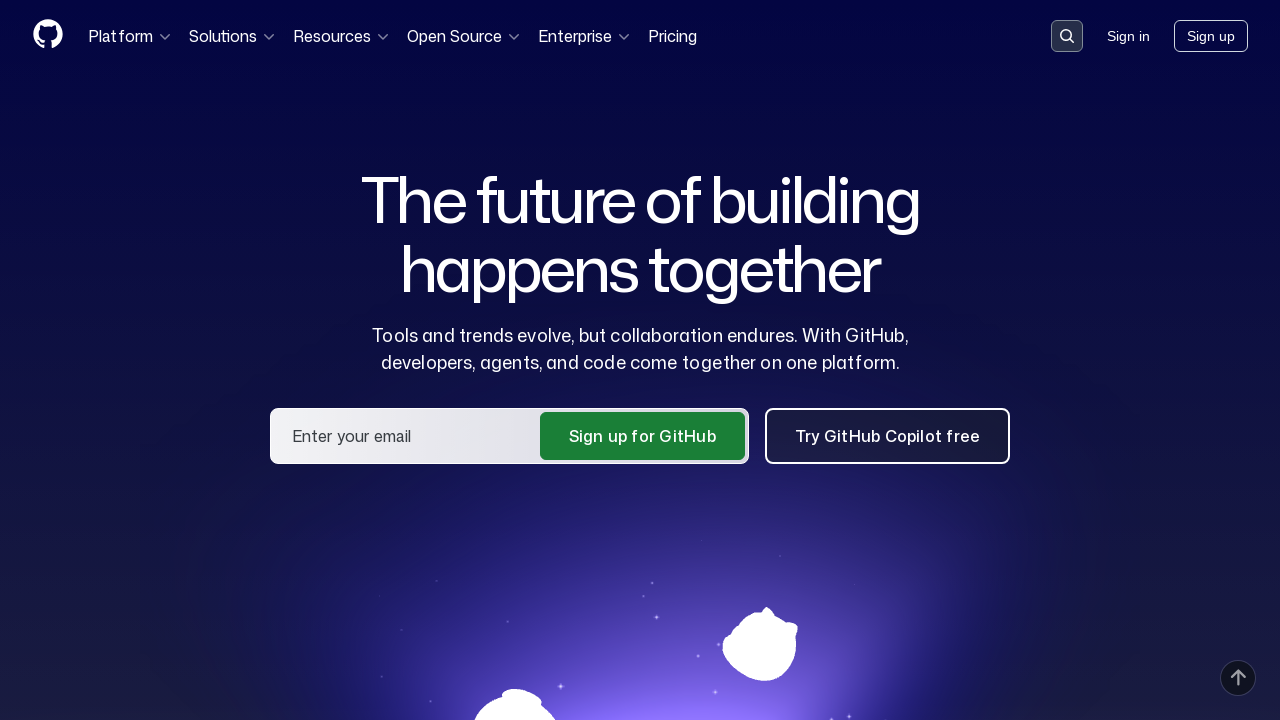

Verified page title contains 'GitHub'
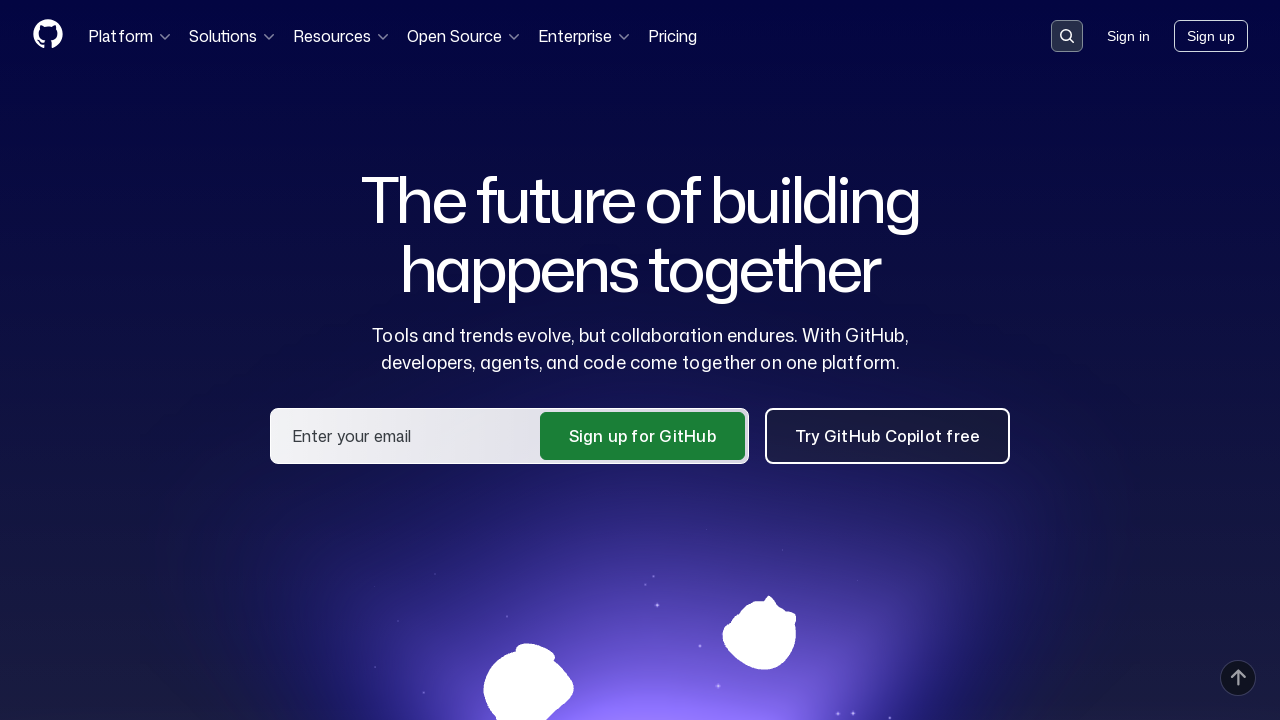

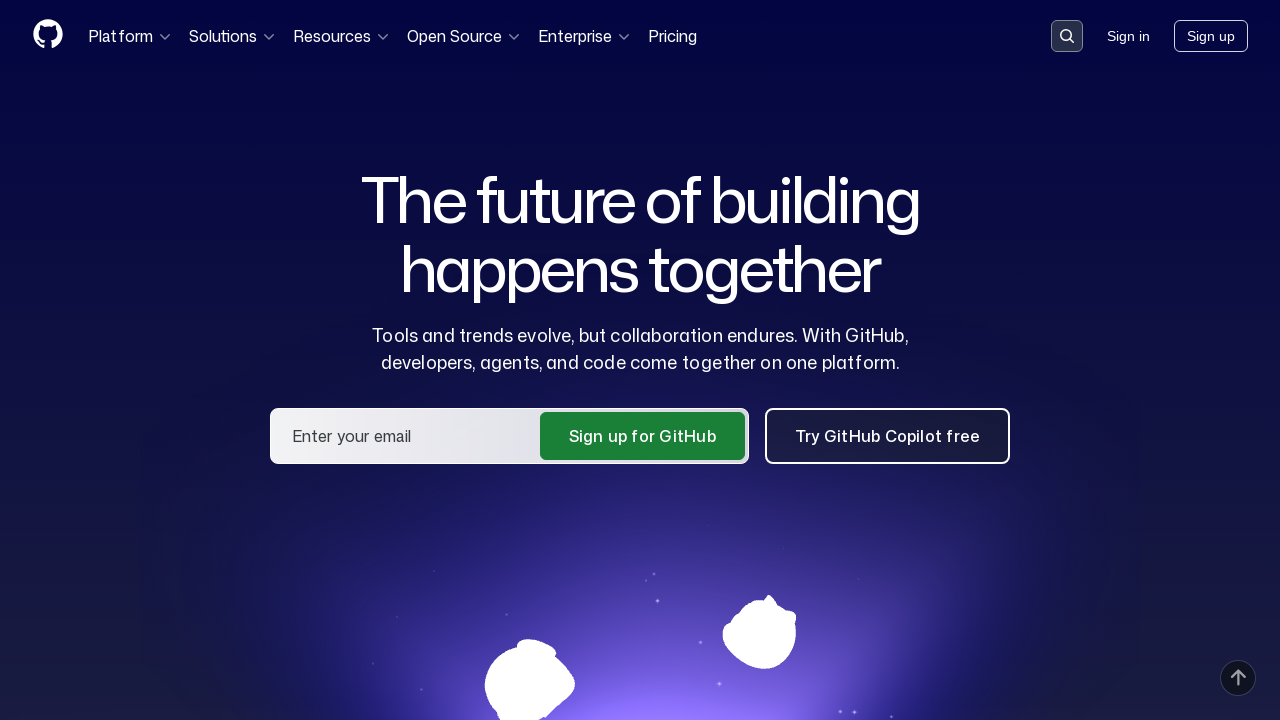